Tests double-click functionality on DemoQA by navigating to the Buttons page and performing a double-click action, then verifying the success message appears.

Starting URL: https://demoqa.com/

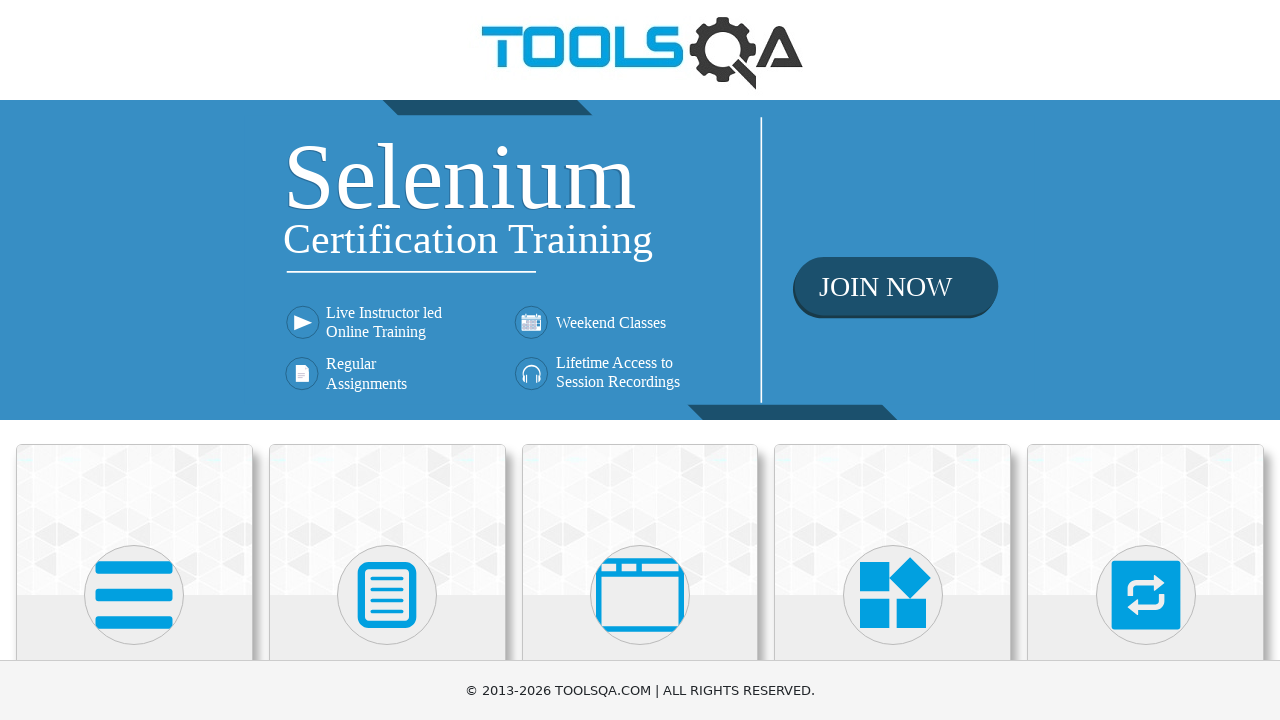

Clicked on Elements card at (134, 360) on xpath=//h5[text()='Elements']
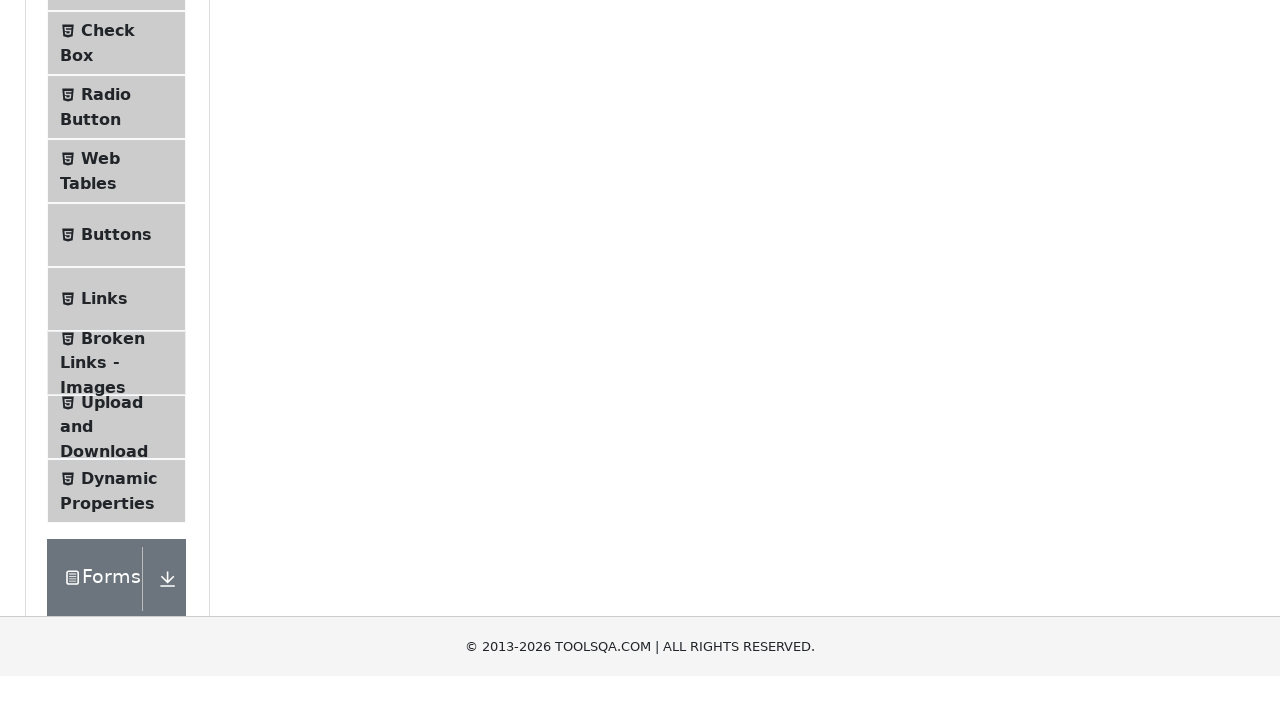

Clicked on Buttons menu item to navigate to Buttons page at (116, 517) on xpath=//span[@class='text' and text()='Buttons']
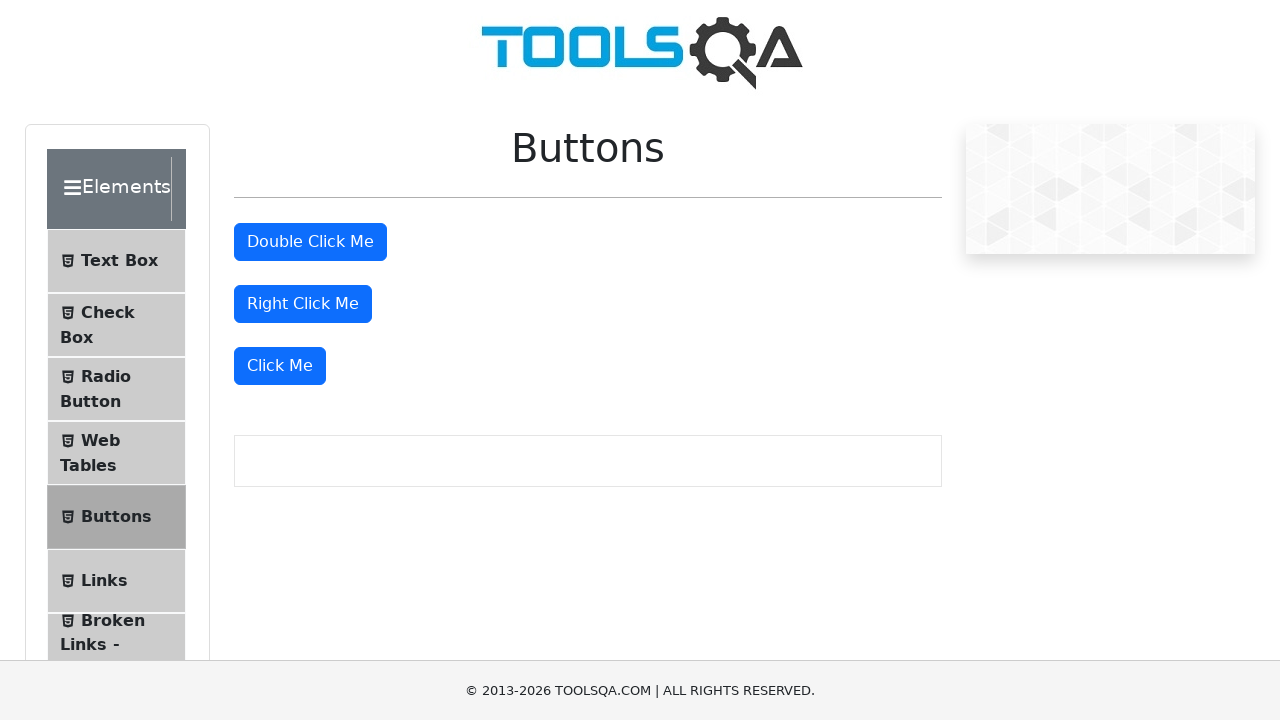

Performed double-click action on the double click button at (310, 242) on #doubleClickBtn
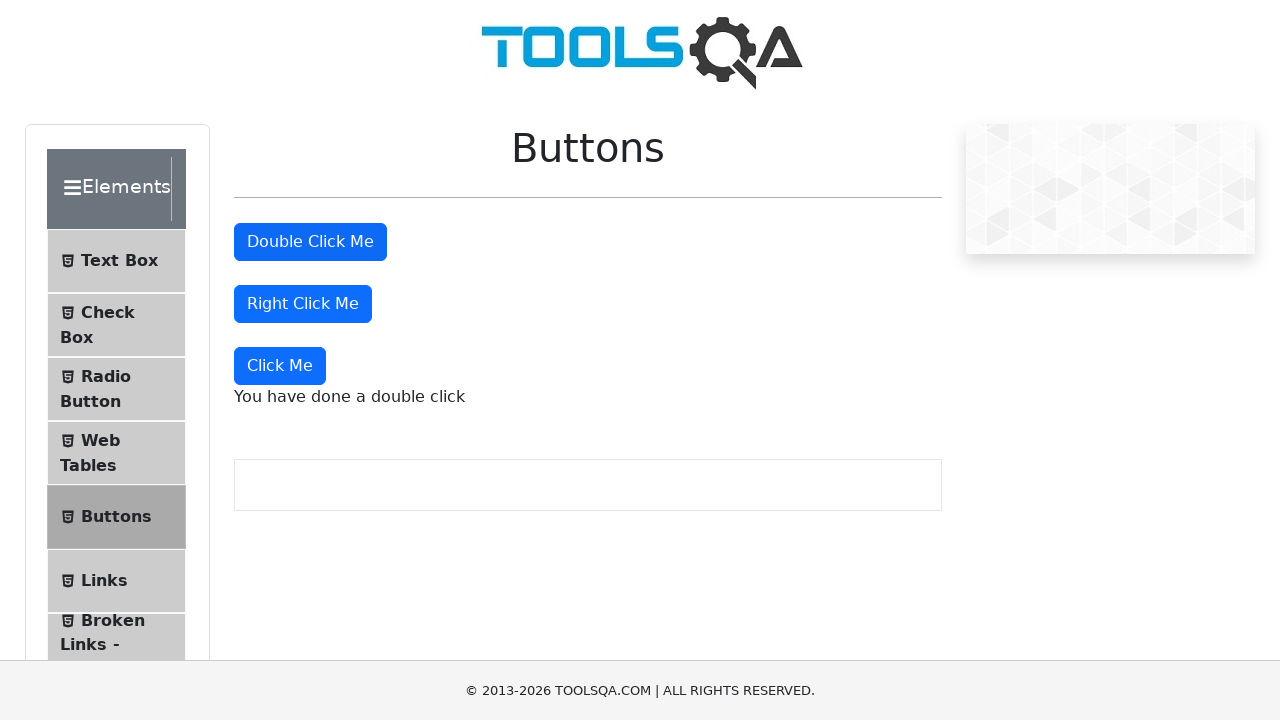

Waited for double click success message to appear
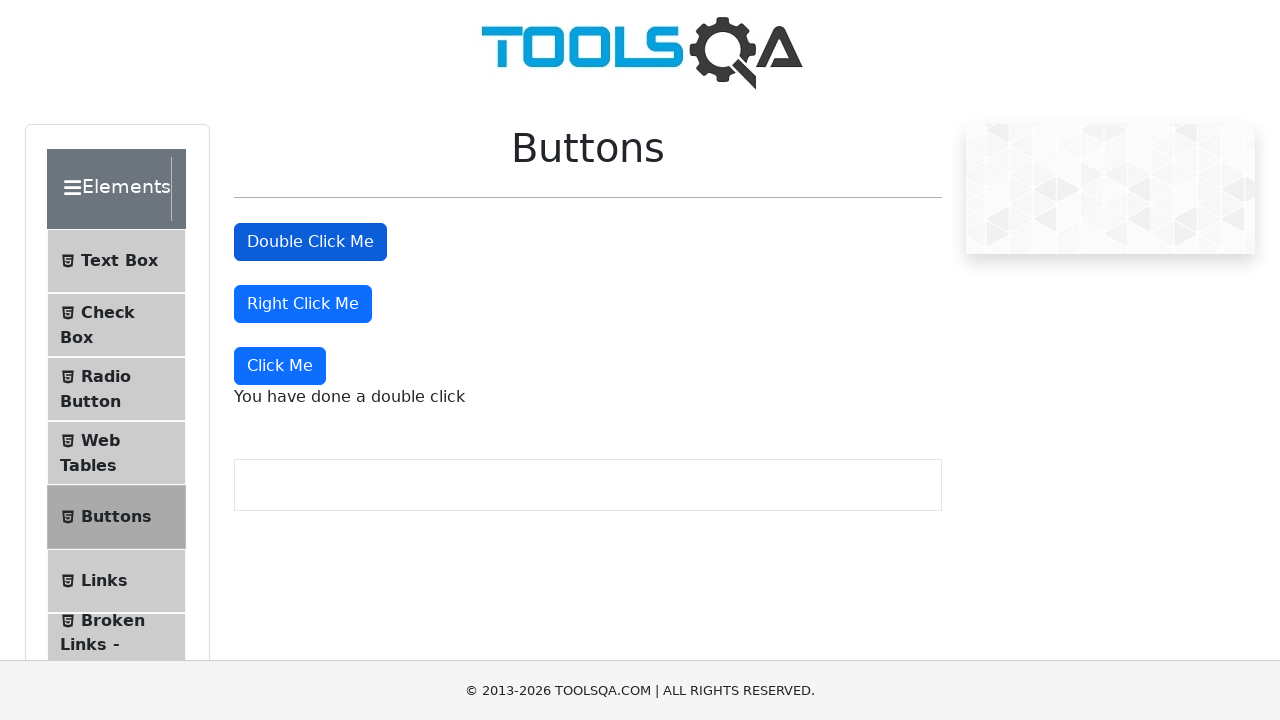

Retrieved text content of double click message
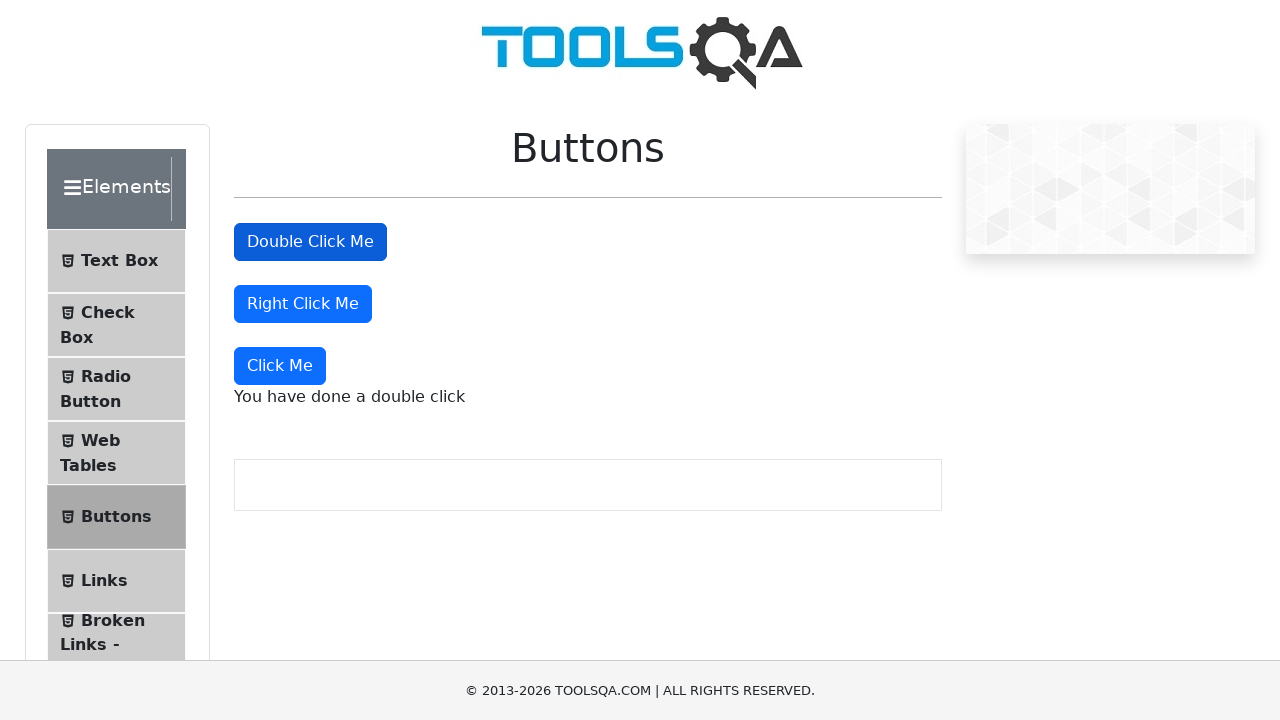

Verified double click message equals 'You have done a double click'
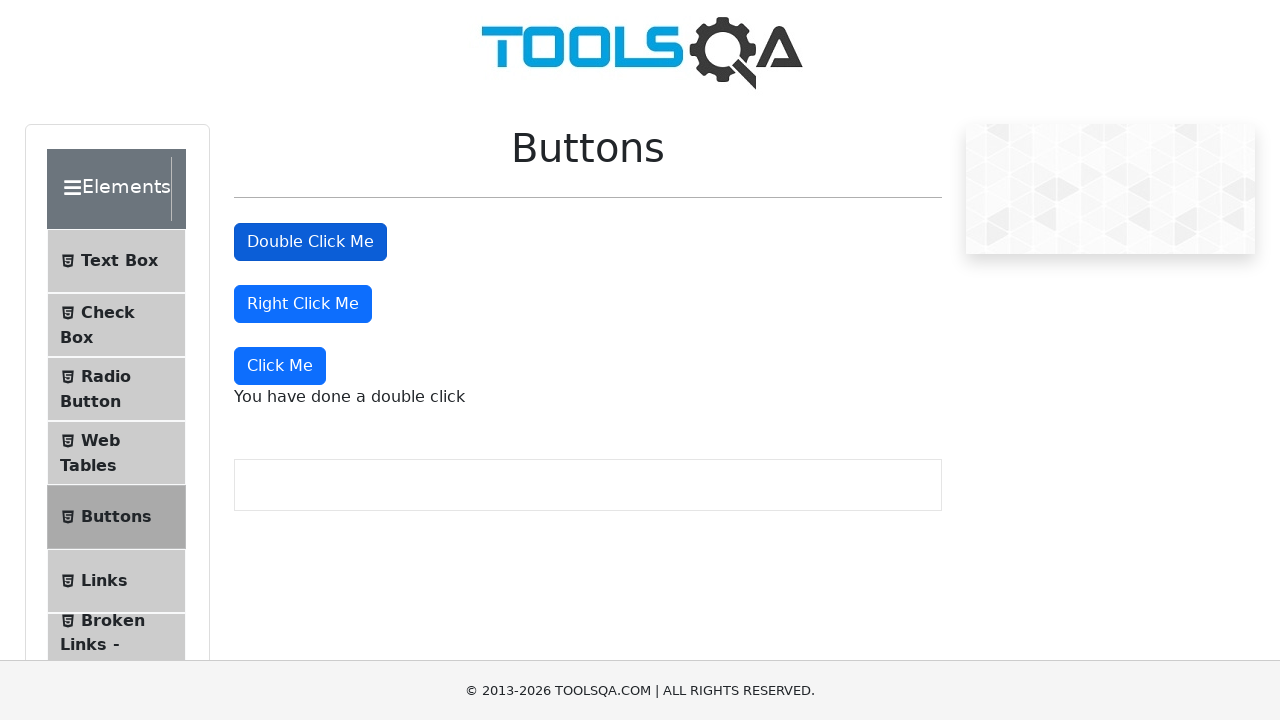

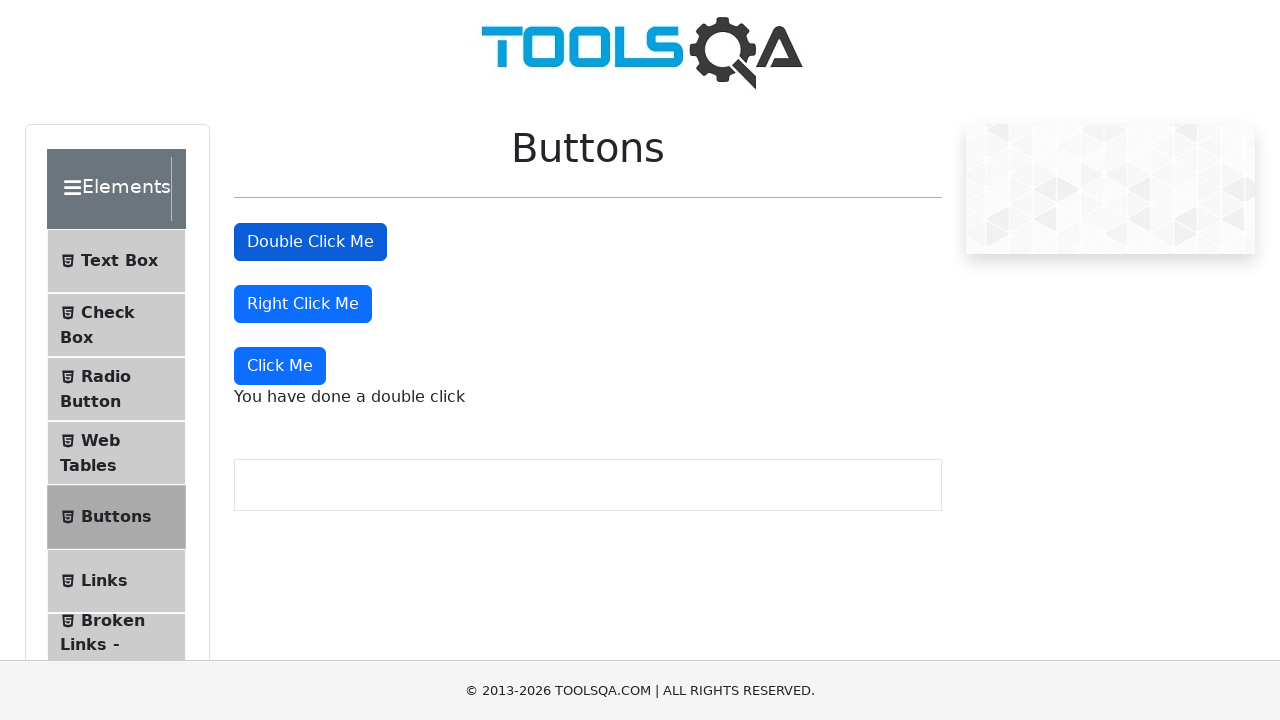